Tests prompt popup by navigating to prompt section, selecting a checkbox, clicking delete, entering text in prompt dialog, and accepting it

Starting URL: https://demoapps.qspiders.com/ui/alert?sublist=0

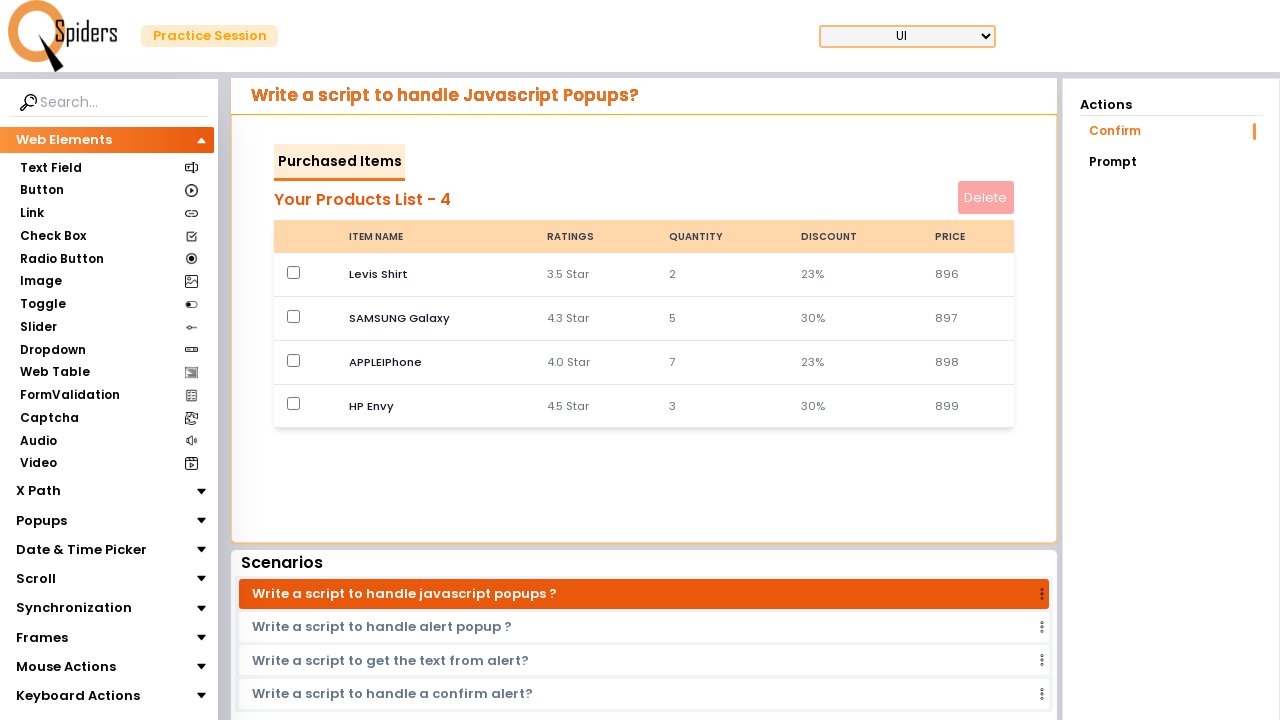

Clicked on Prompt section link at (1171, 162) on xpath=//a[text()='Prompt']
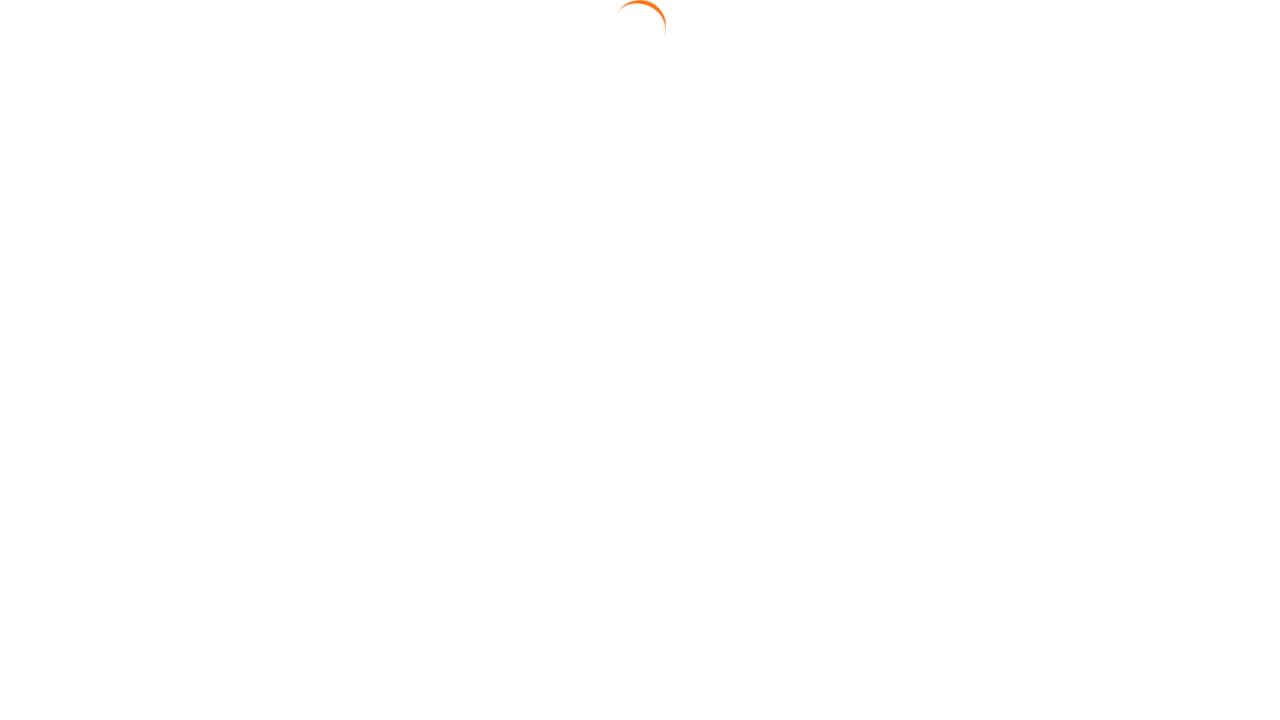

Selected checkbox for APPLEIPhone row at (294, 360) on xpath=//td[text()='APPLEIPhone']/preceding-sibling::td//input
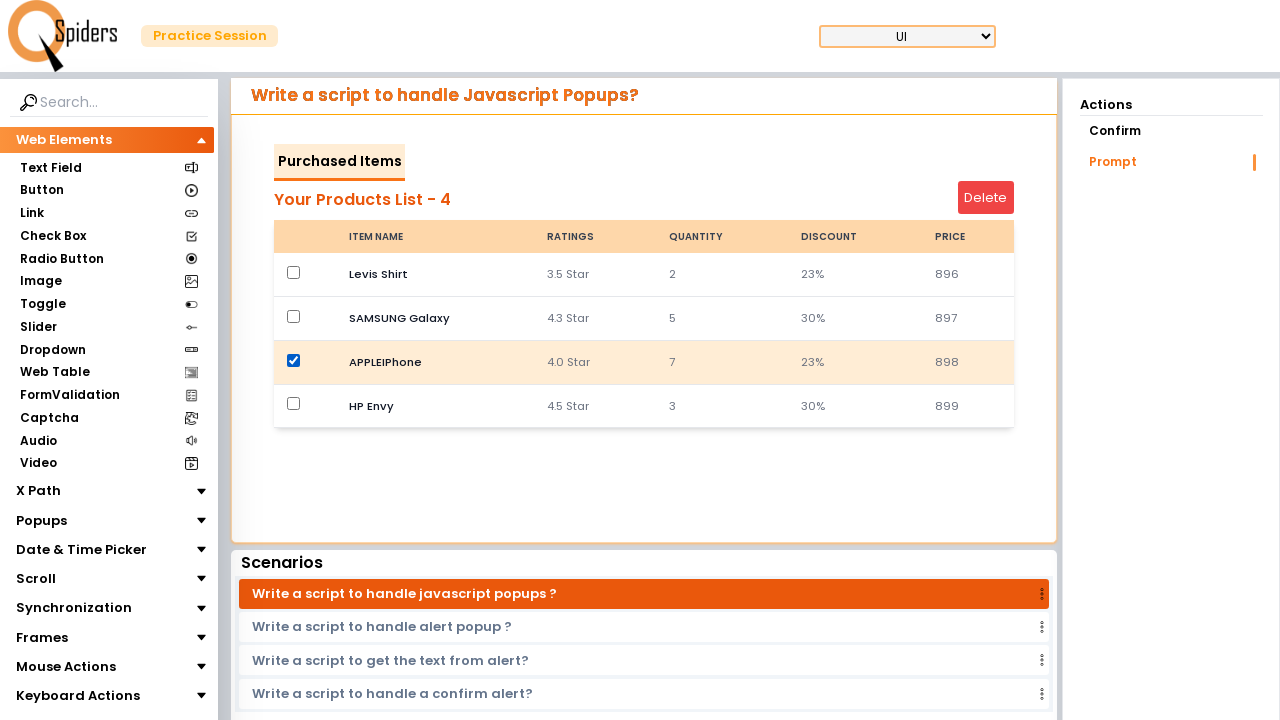

Clicked delete button at (986, 198) on #deleteButton
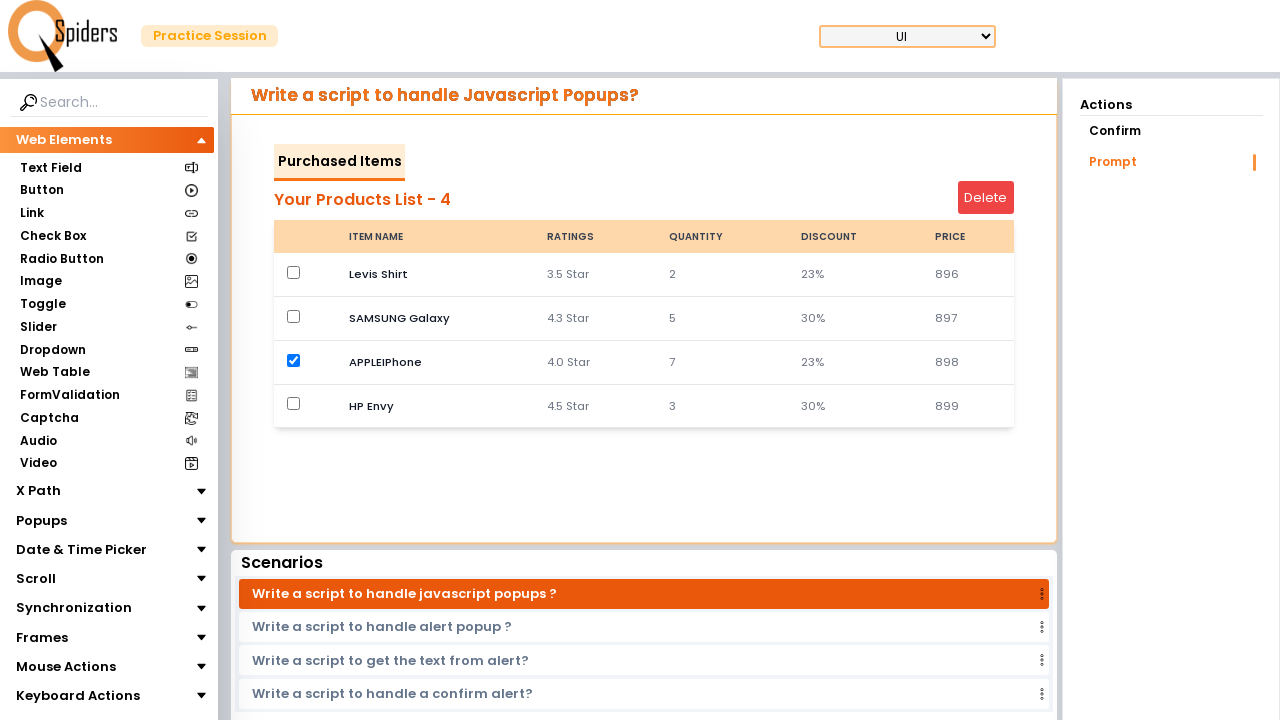

Entered 'Raju' in prompt dialog and accepted
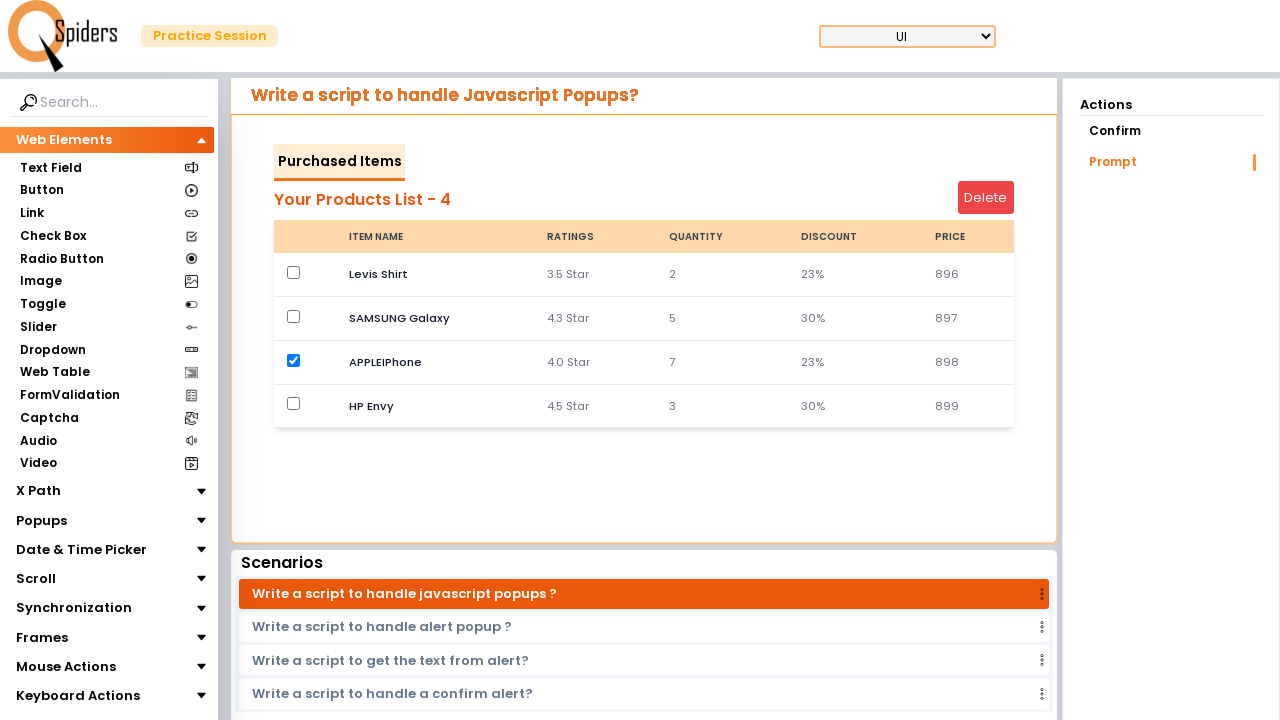

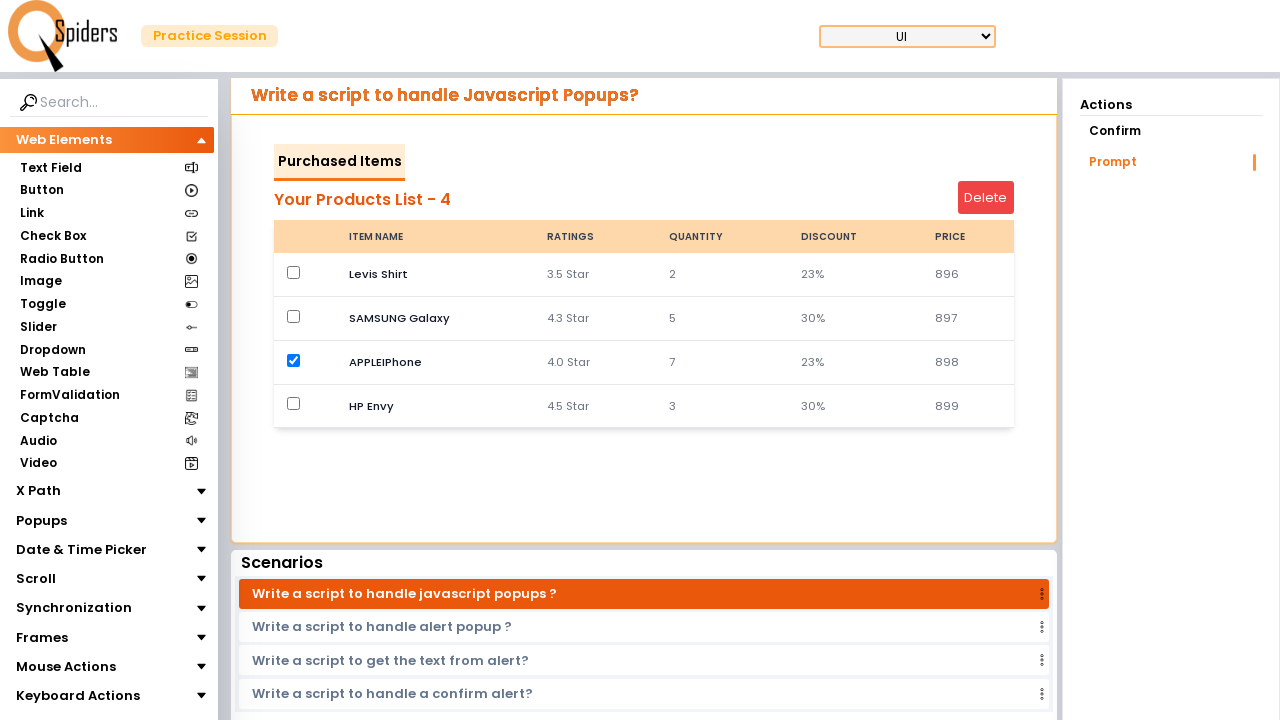